Tests a confirm dialog by clicking the confirm button and accepting with OK, then verifies the result message.

Starting URL: https://demoqa.com/alerts

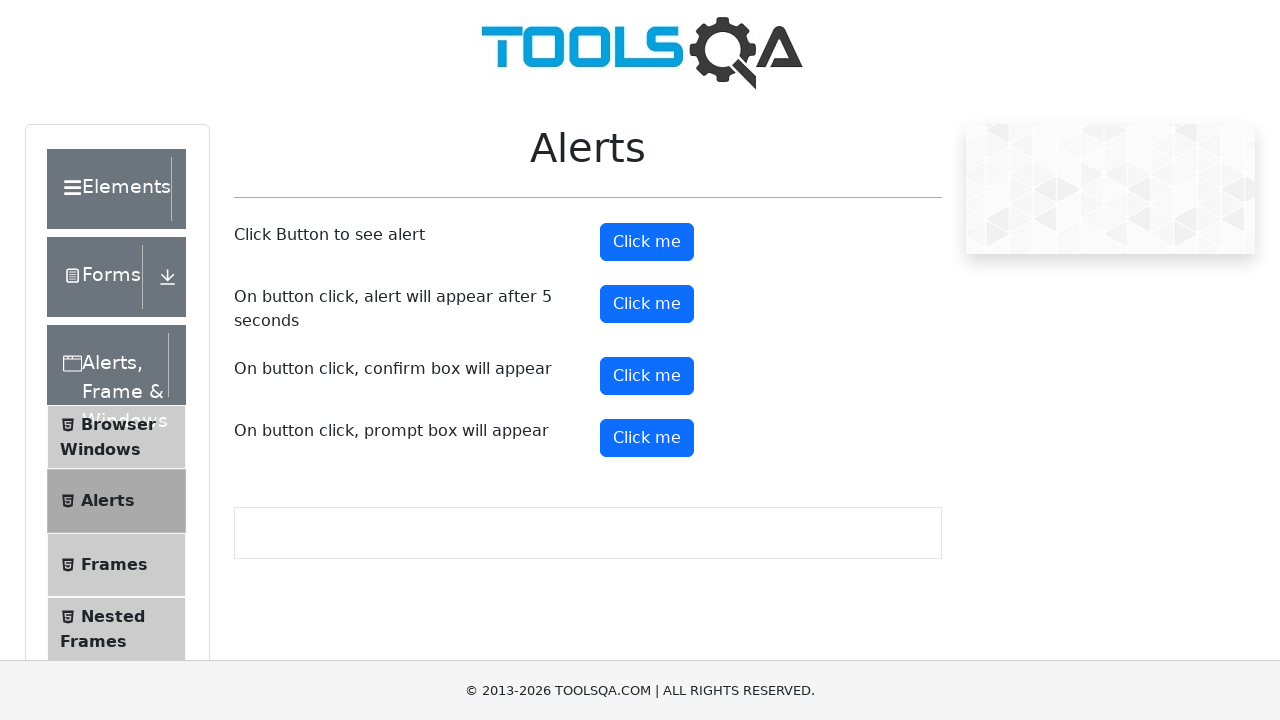

Set up dialog handler to accept confirm dialogs
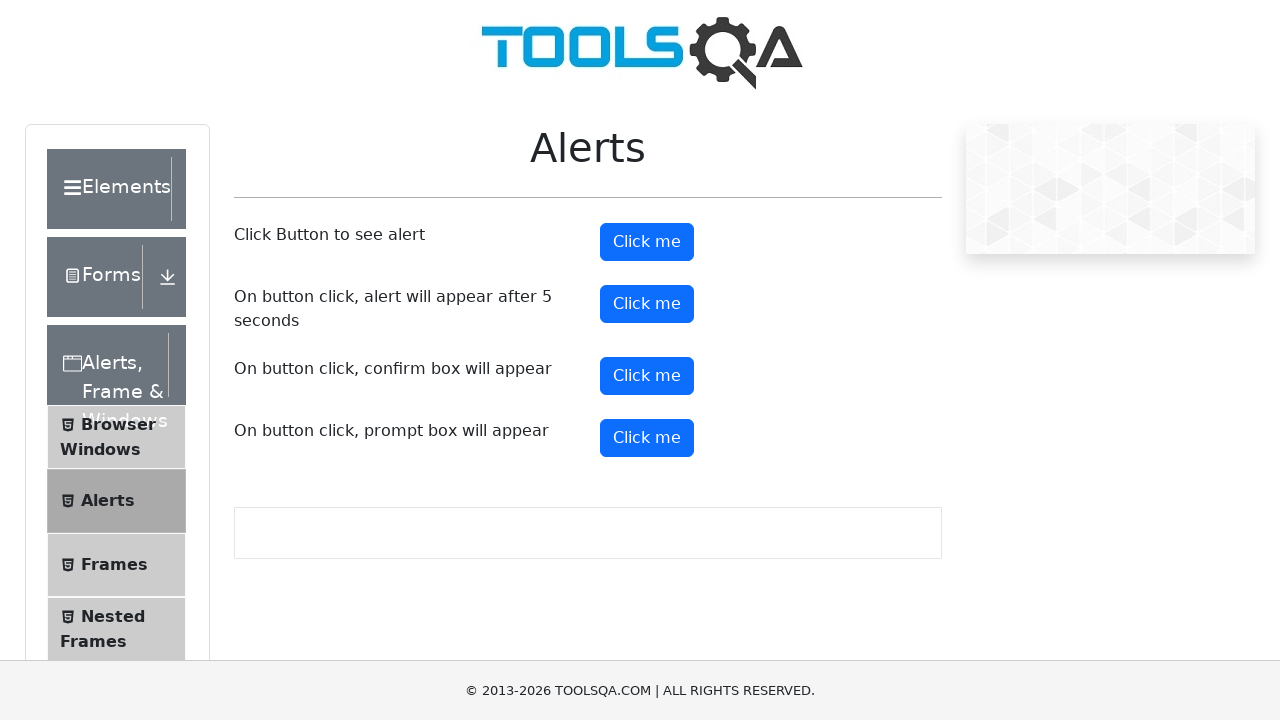

Clicked the confirm button to trigger the dialog at (647, 376) on #confirmButton
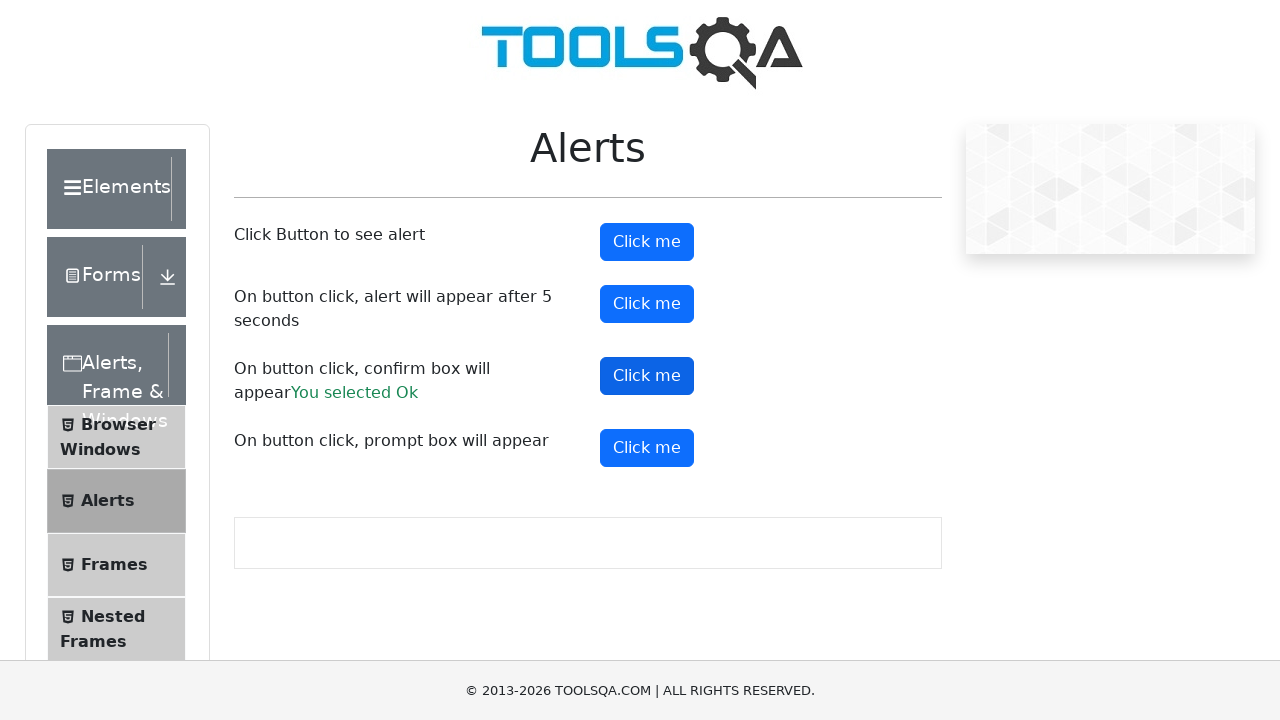

Confirm result message appeared after accepting the dialog
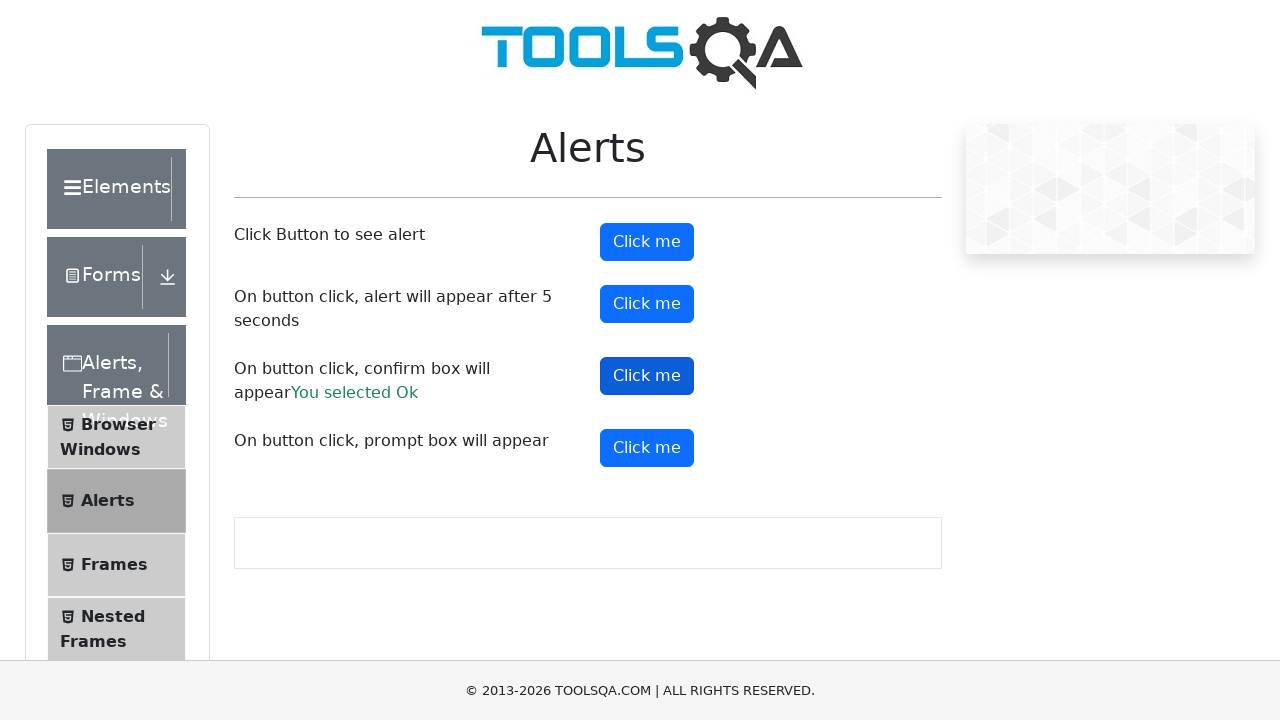

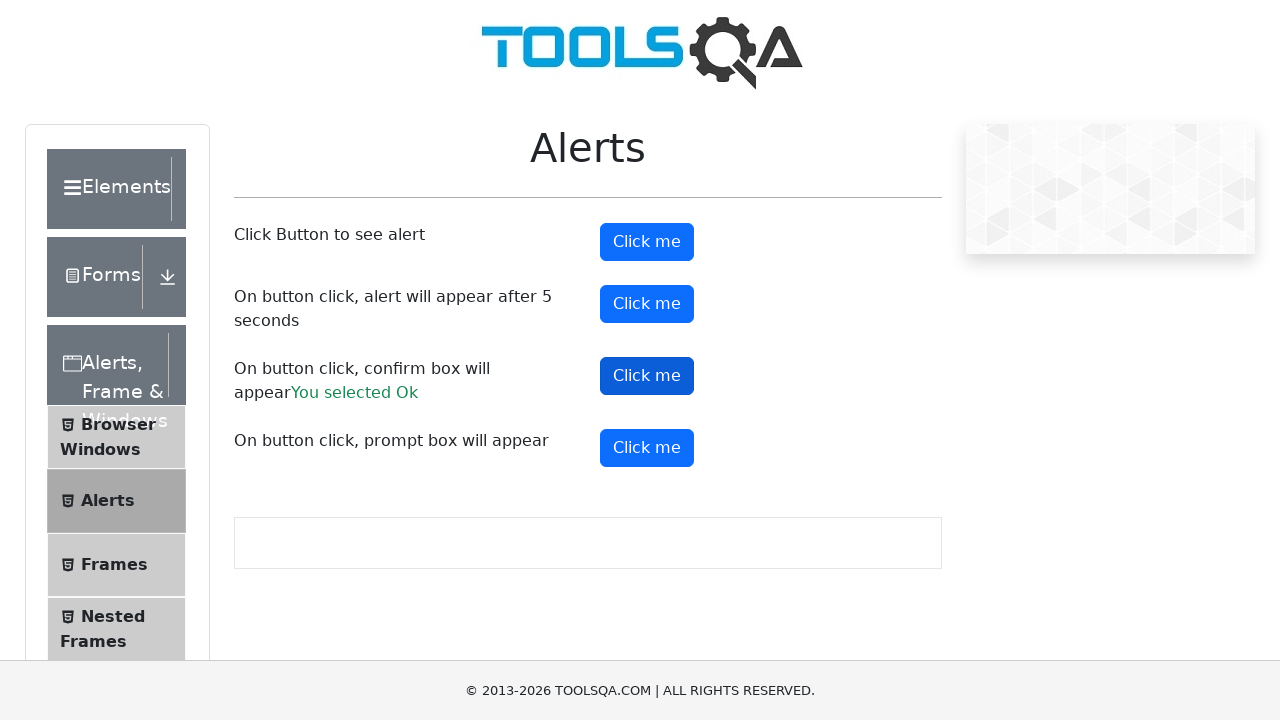